Tests selecting car option 2 (grey car) via the alert dialog.

Starting URL: https://borbely-dominik-peter.github.io/WebProjekt3/

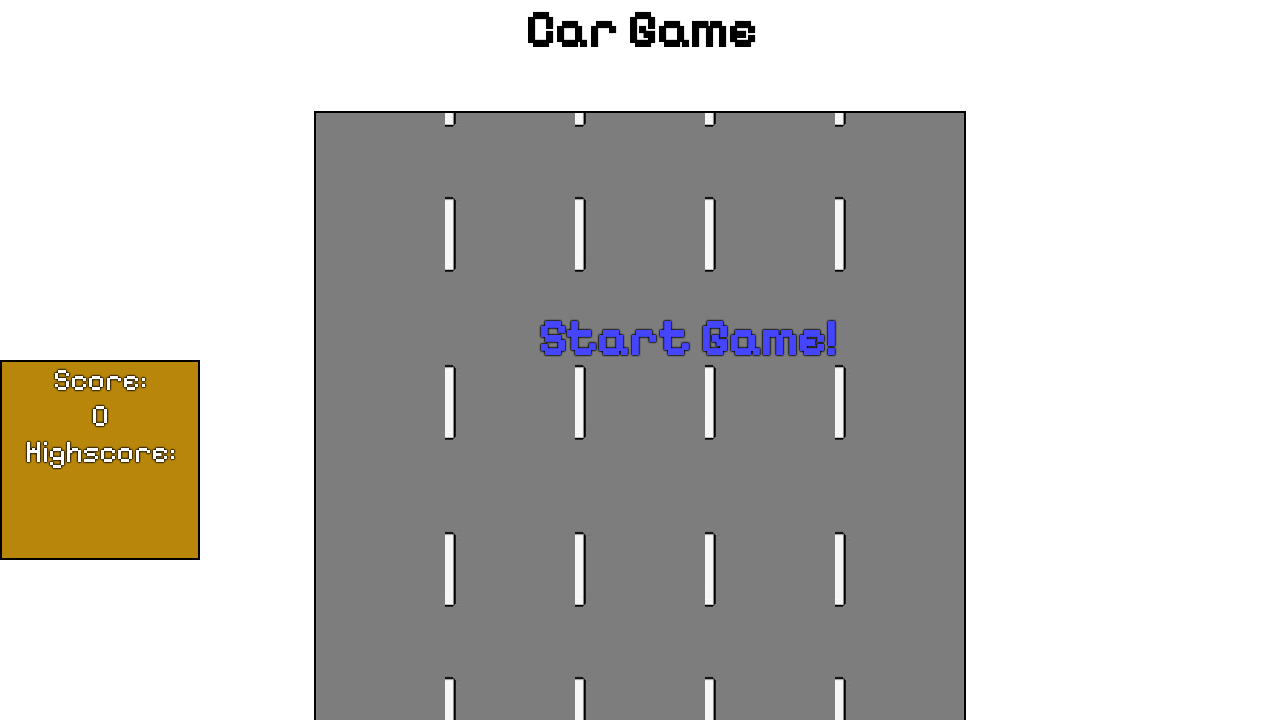

Set up dialog handler to accept car option 2 (grey car)
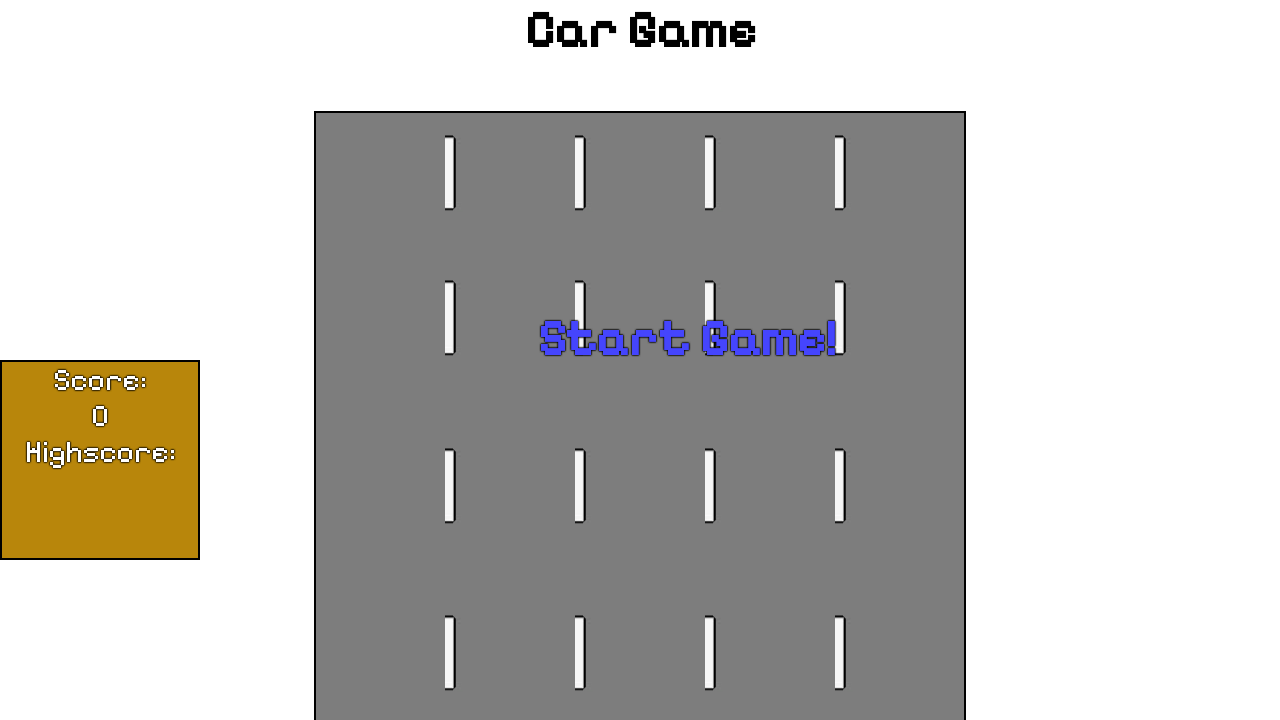

Clicked start game button at (687, 338) on #startText
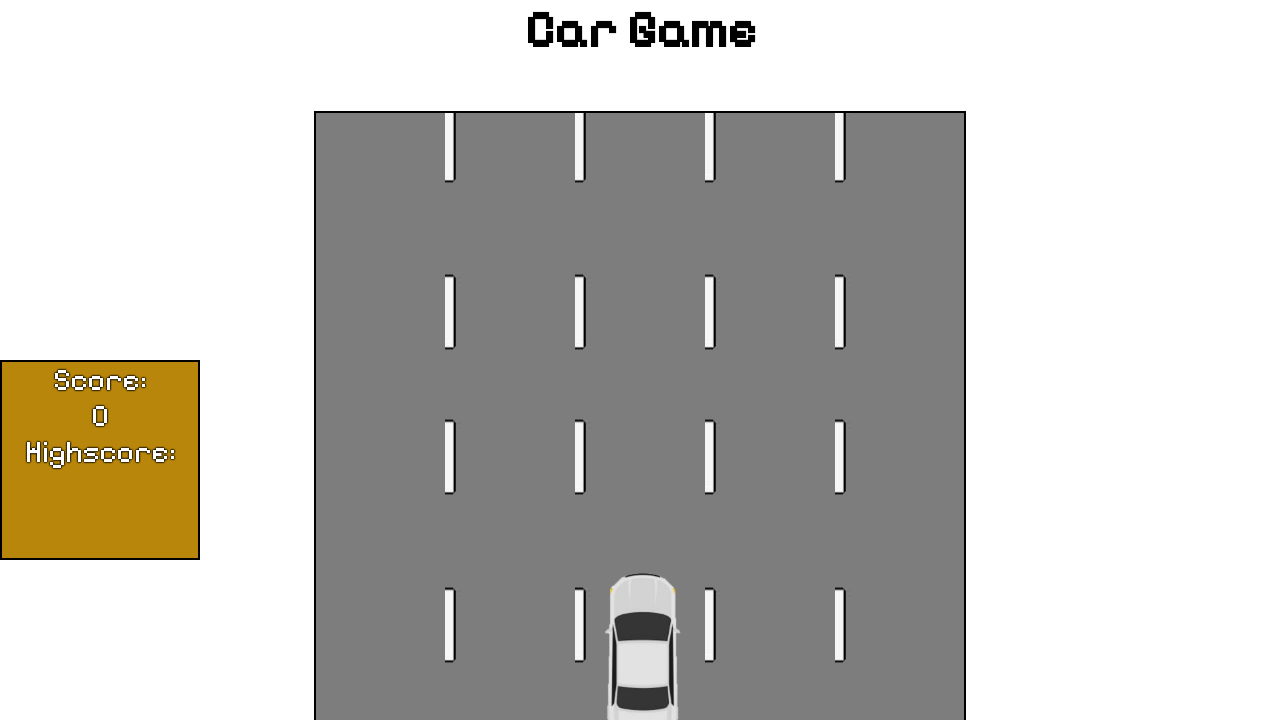

Grey car appeared in middle lane after selecting car option 2
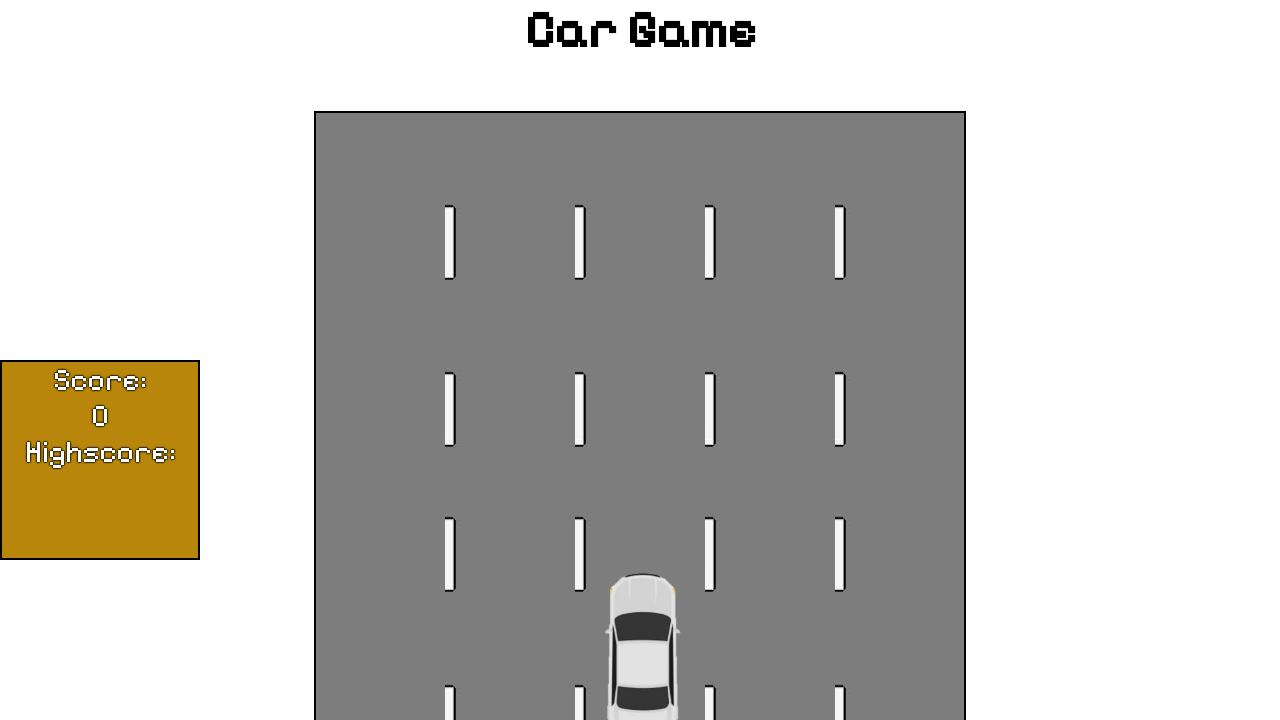

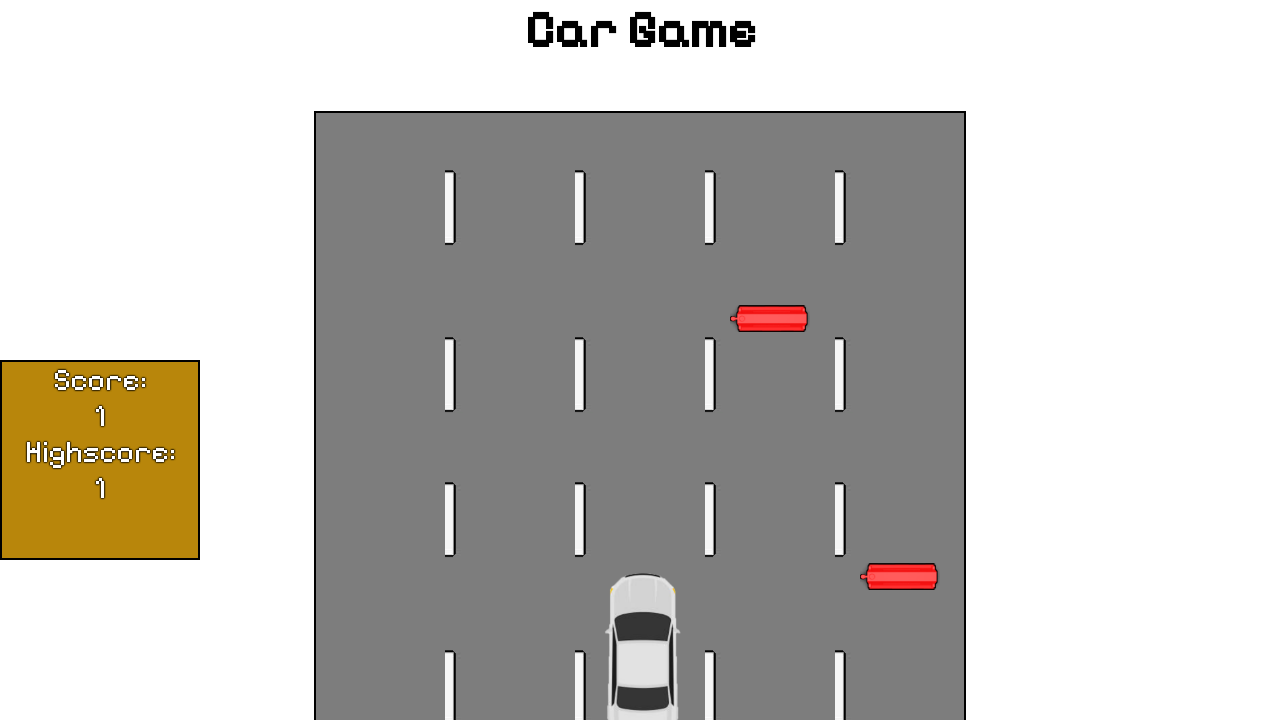